Tests JavaScript alert popup functionality by triggering an alert, verifying its text content says "Hello", and accepting/dismissing the alert.

Starting URL: https://omayo.blogspot.com/

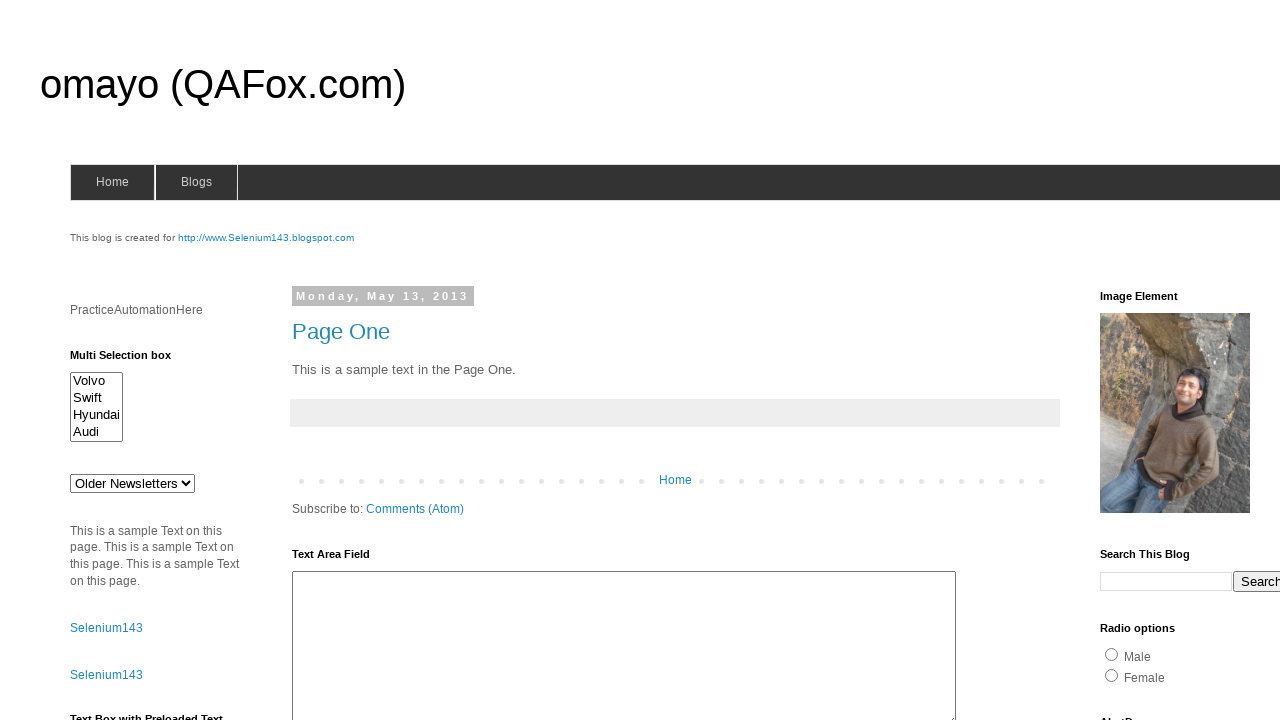

Set up dialog handler to capture and accept alerts
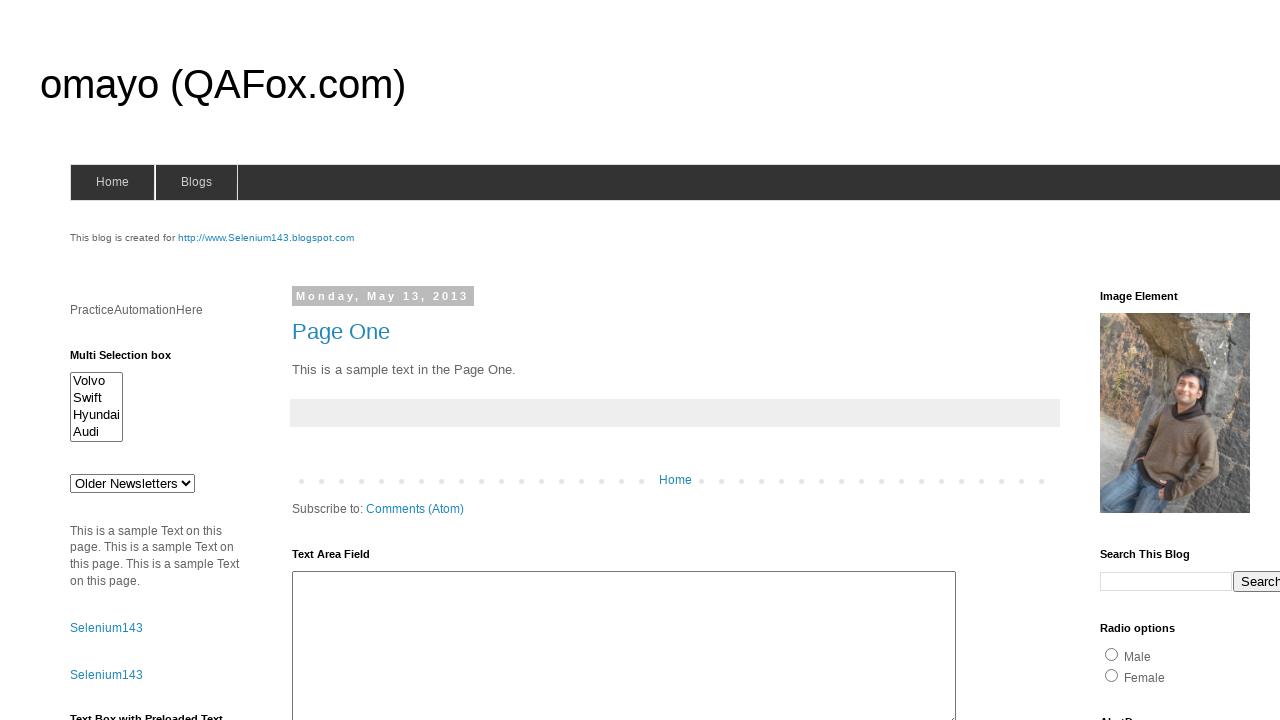

Clicked alert button to trigger JavaScript alert popup at (1154, 361) on #alert1
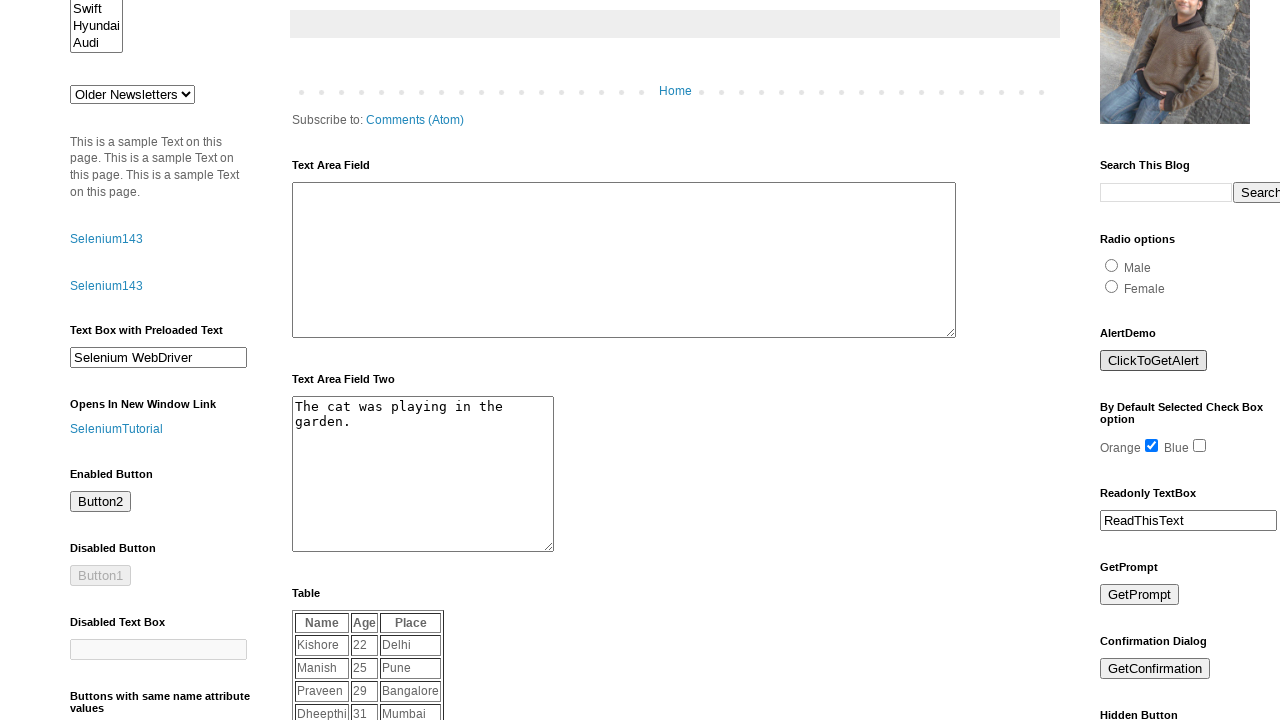

Waited 500ms for alert dialog to be processed
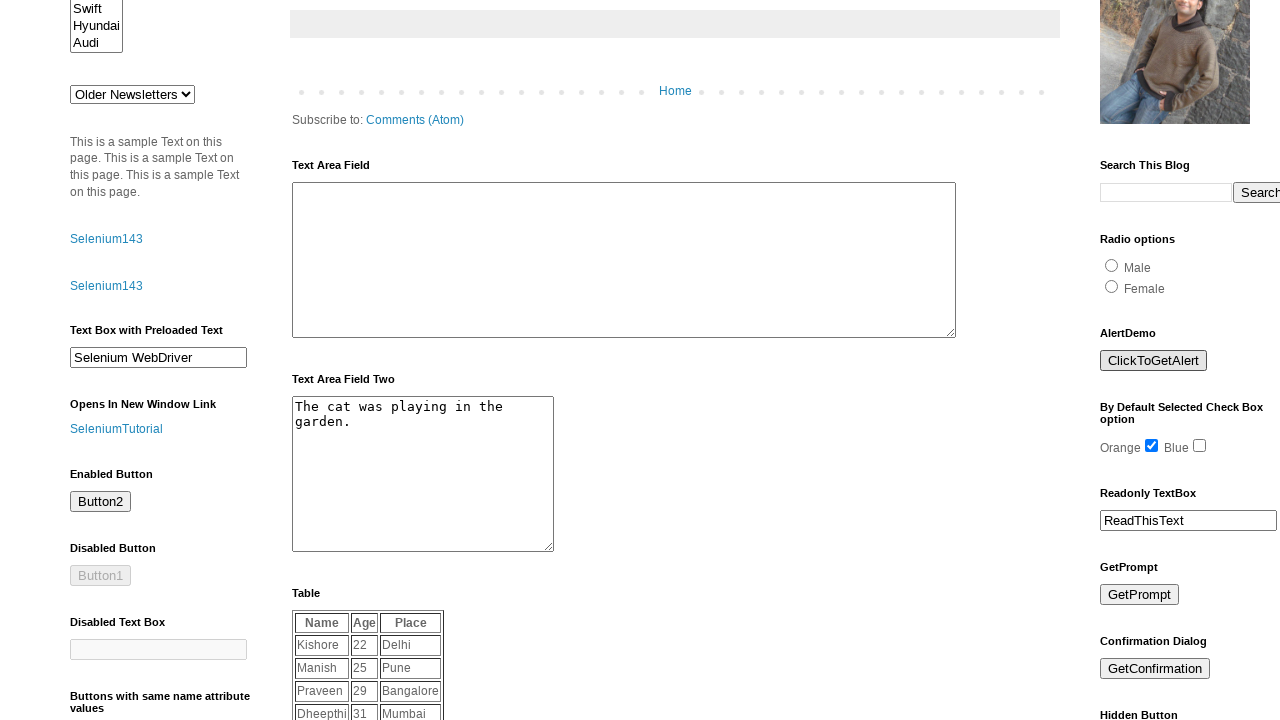

Verified alert text content is 'Hello' and alert was accepted
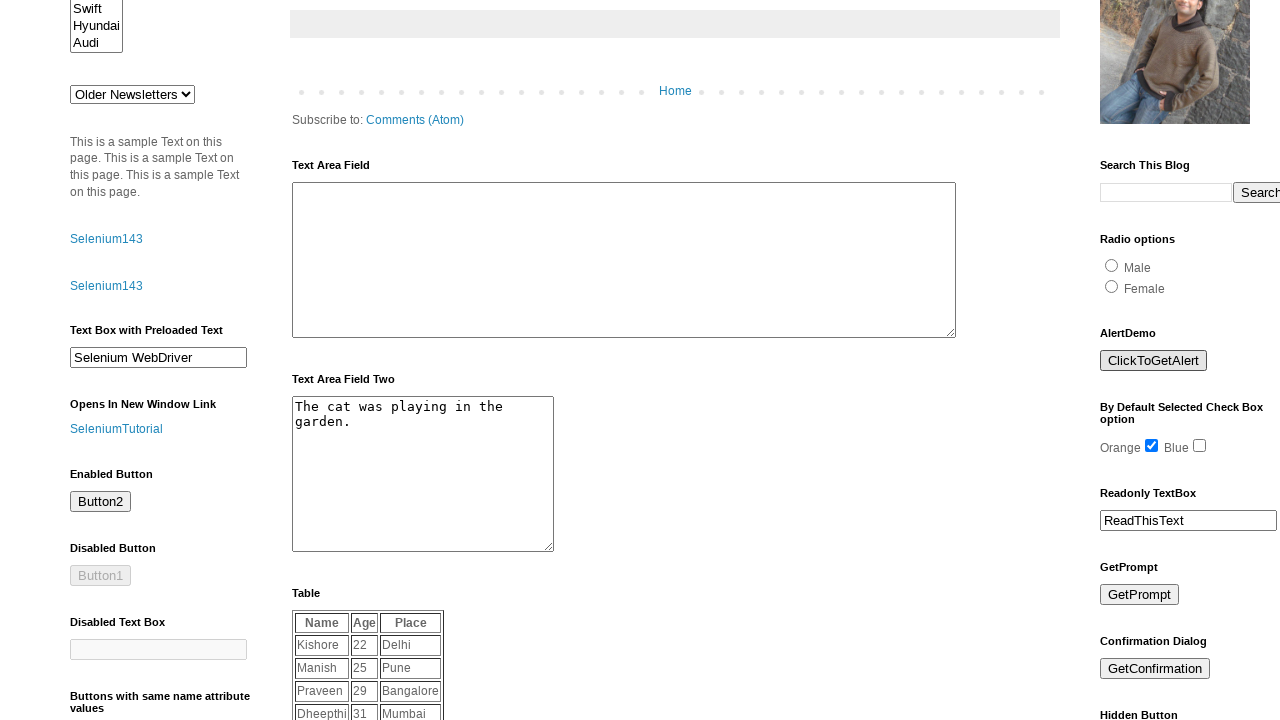

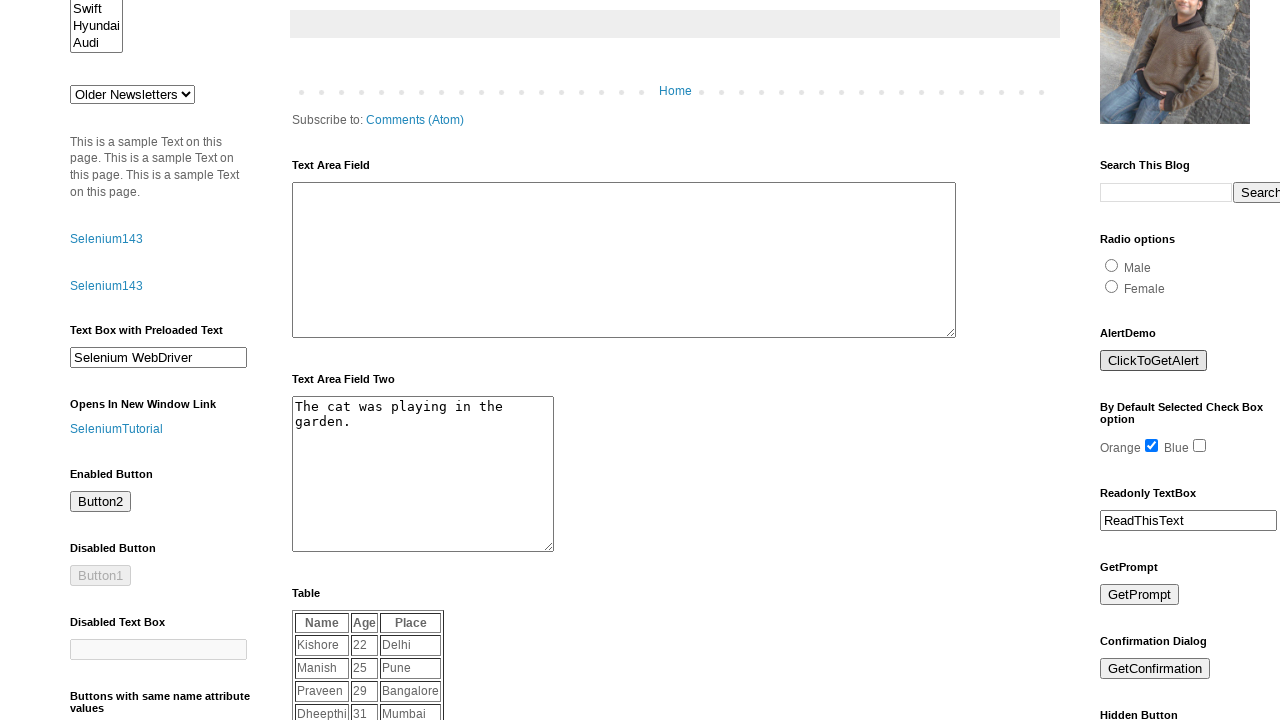